Tests form submission by clicking a link with calculated text, then filling out a form with personal information (first name, last name, city, country) and submitting it.

Starting URL: http://suninjuly.github.io/find_link_text

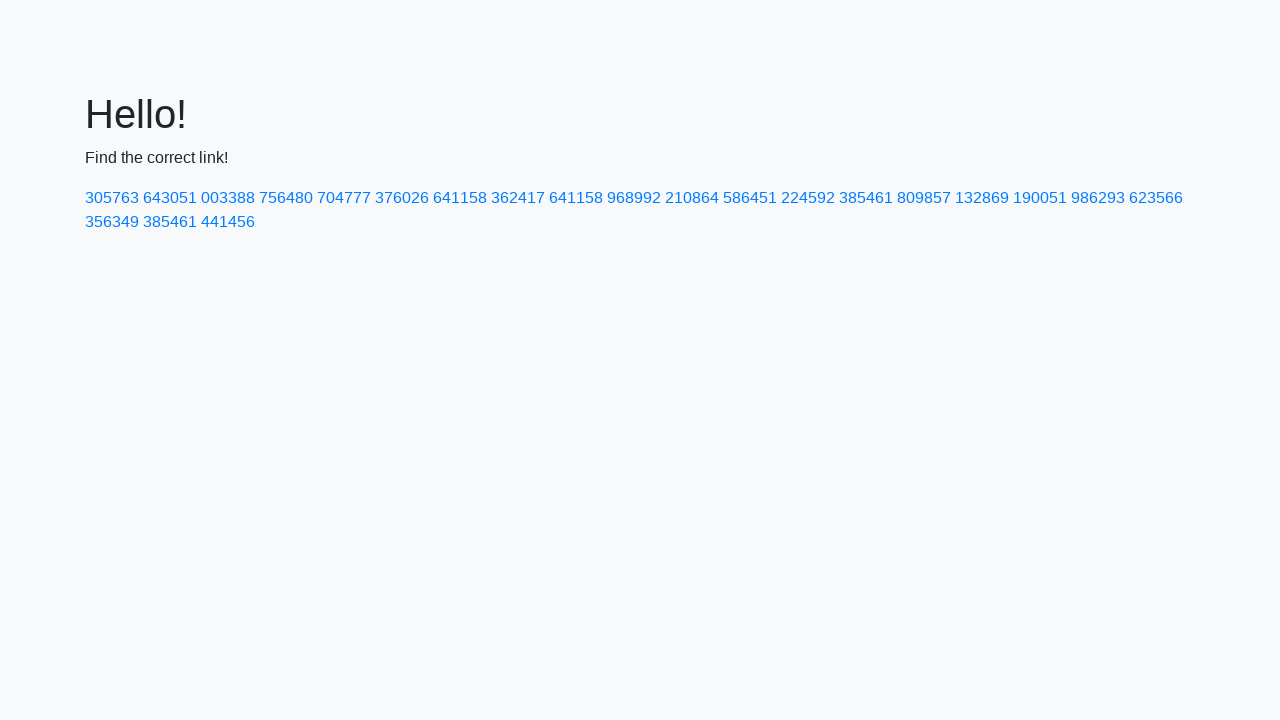

Clicked link with calculated text: 224592 at (808, 198) on text=224592
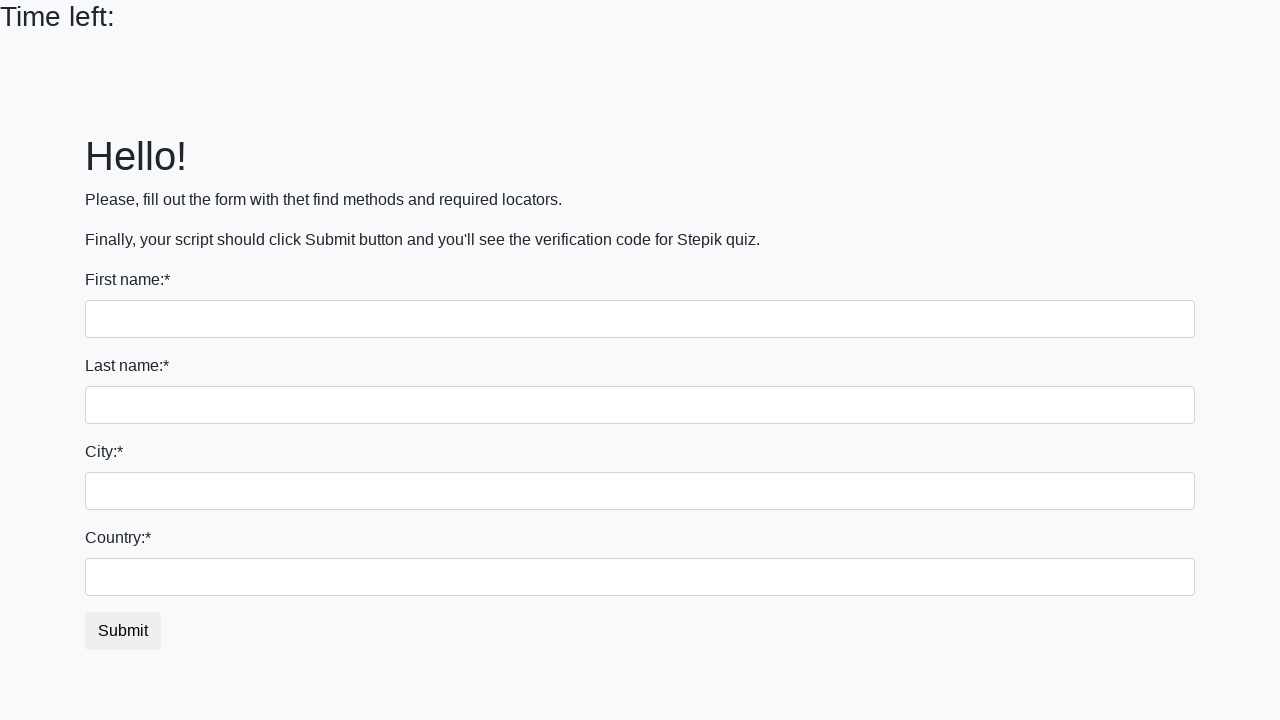

Filled first name field with 'Ivan' on input
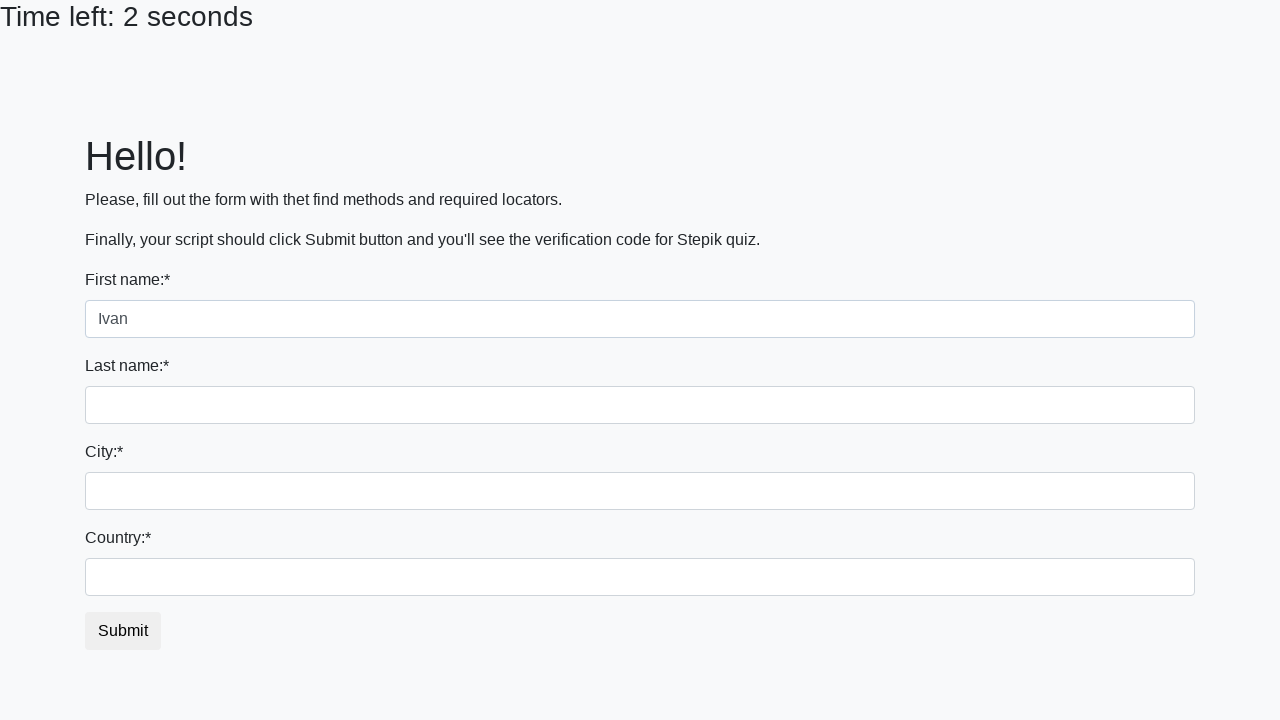

Filled last name field with 'Petrov' on input[name='last_name']
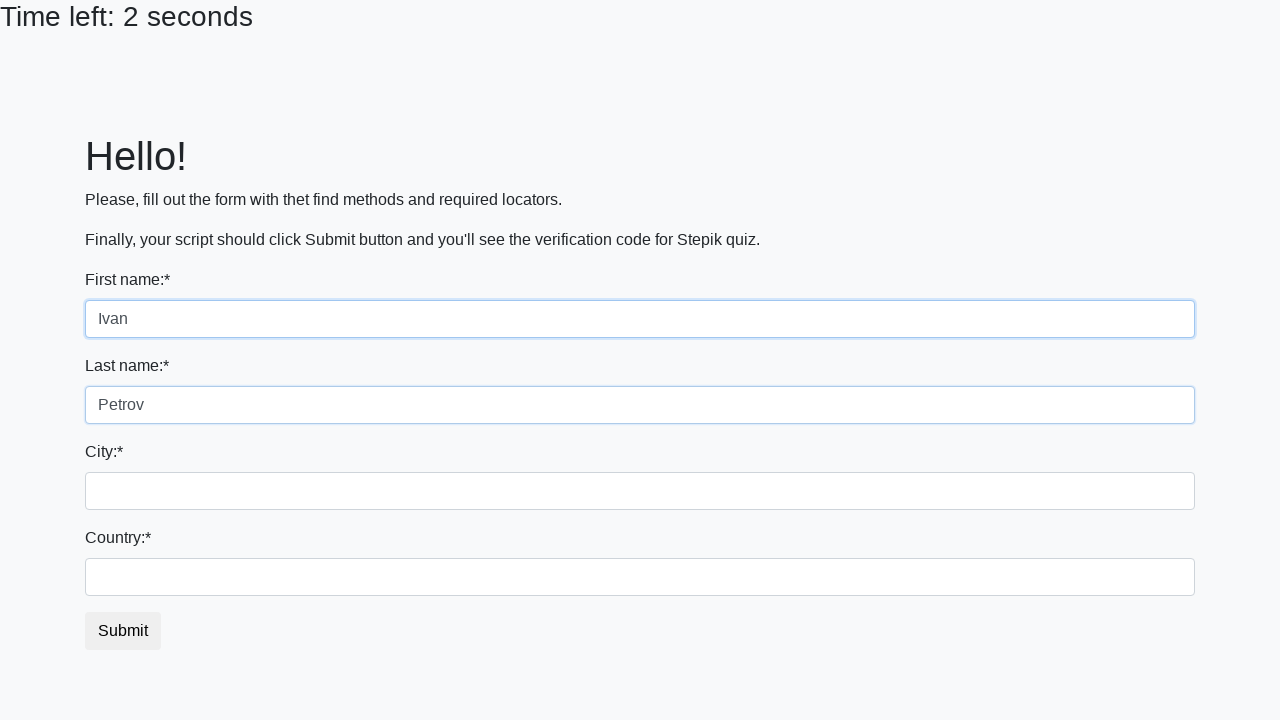

Filled city field with 'Smolensk' on .city
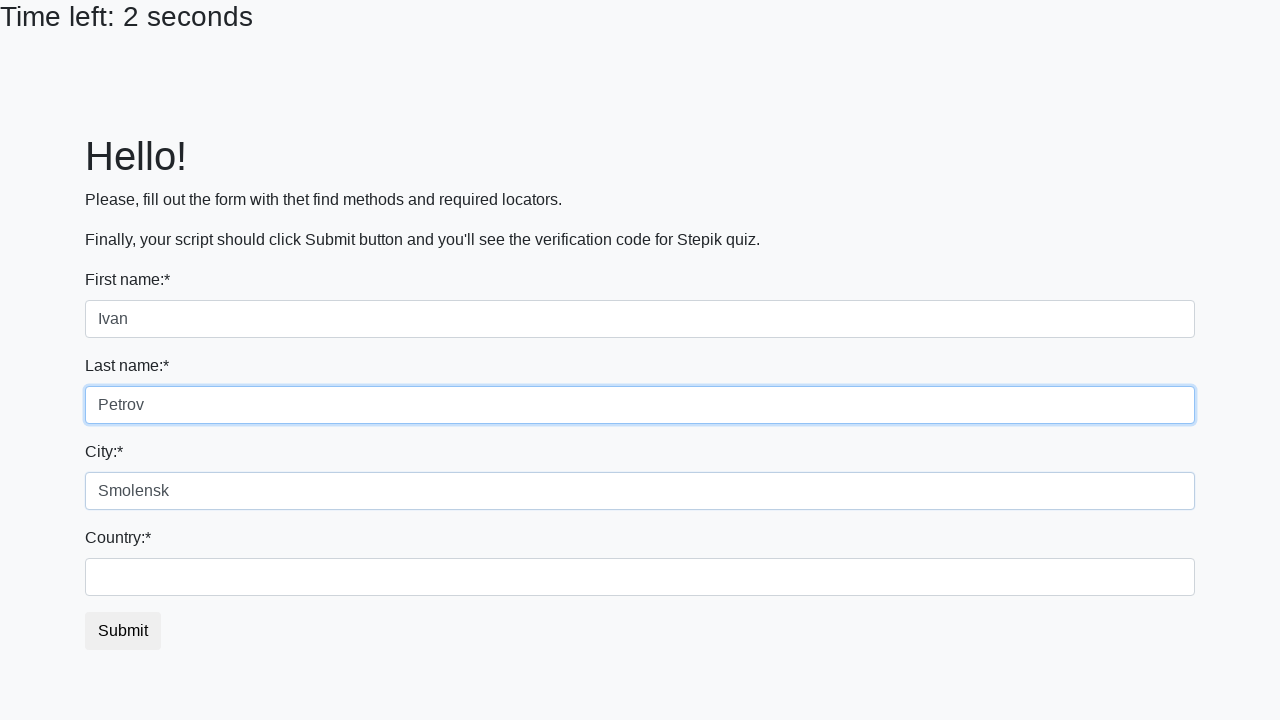

Filled country field with 'Russia' on #country
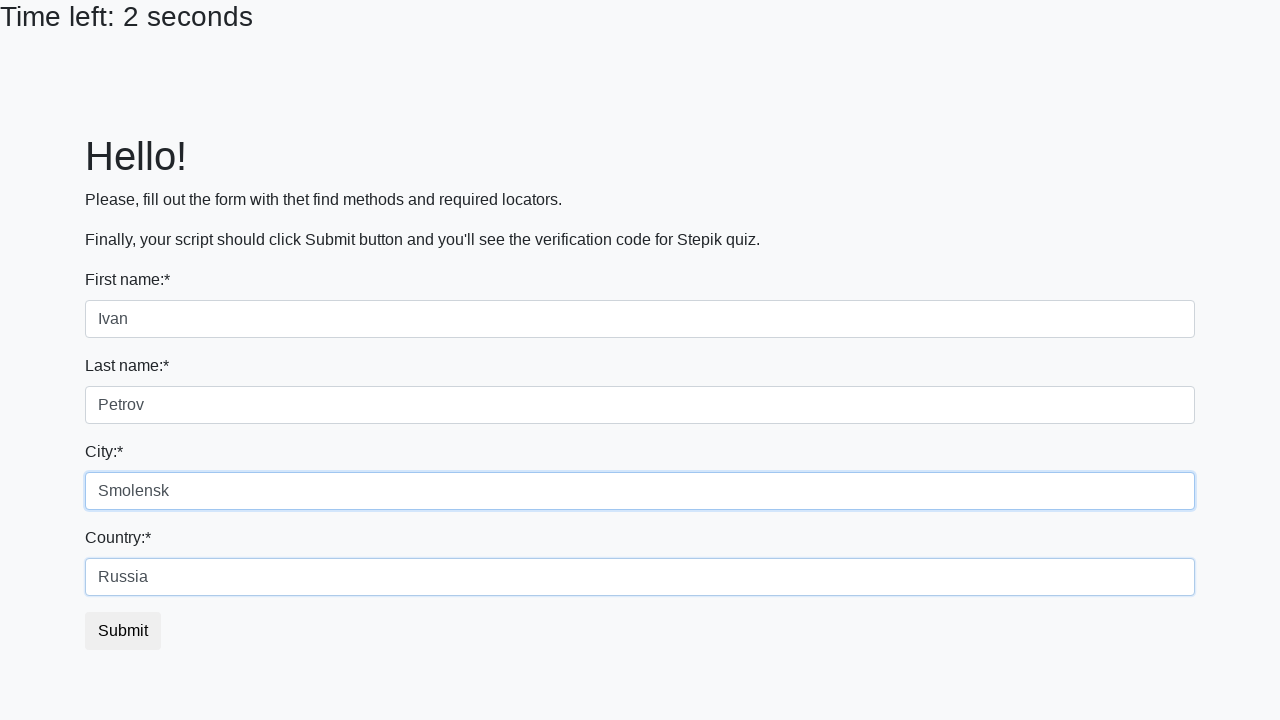

Clicked form submit button at (123, 631) on button.btn
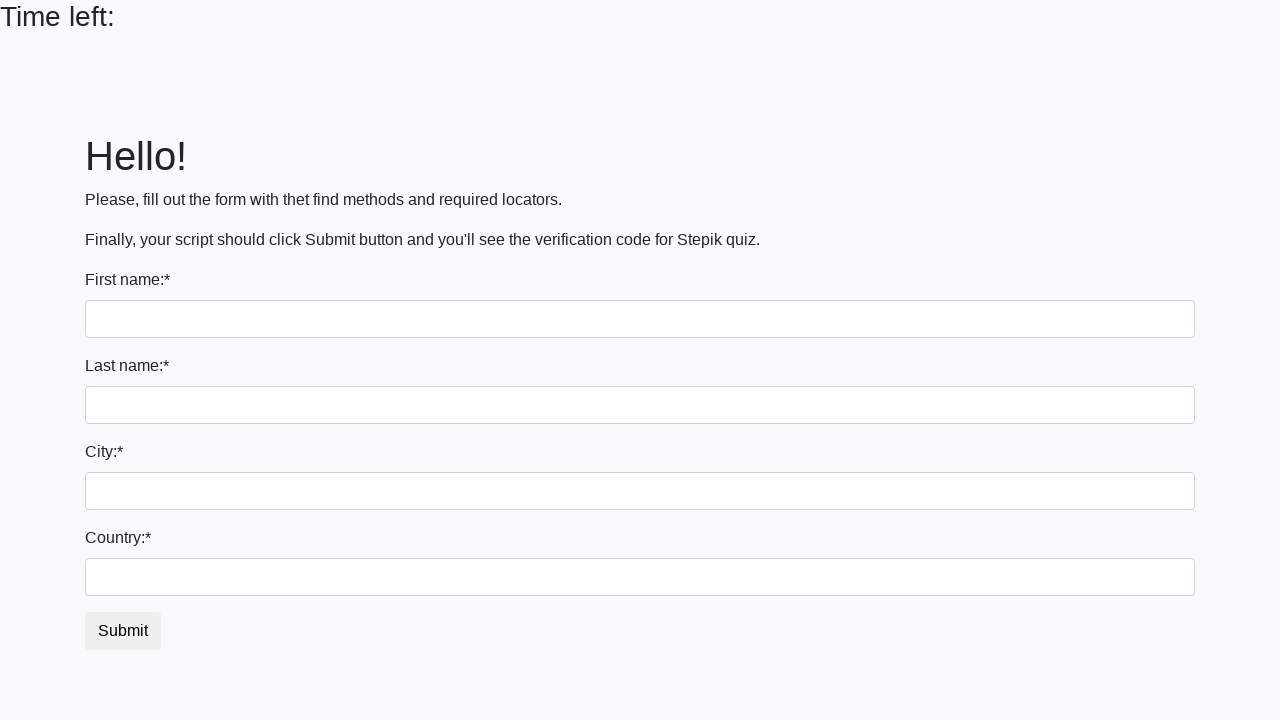

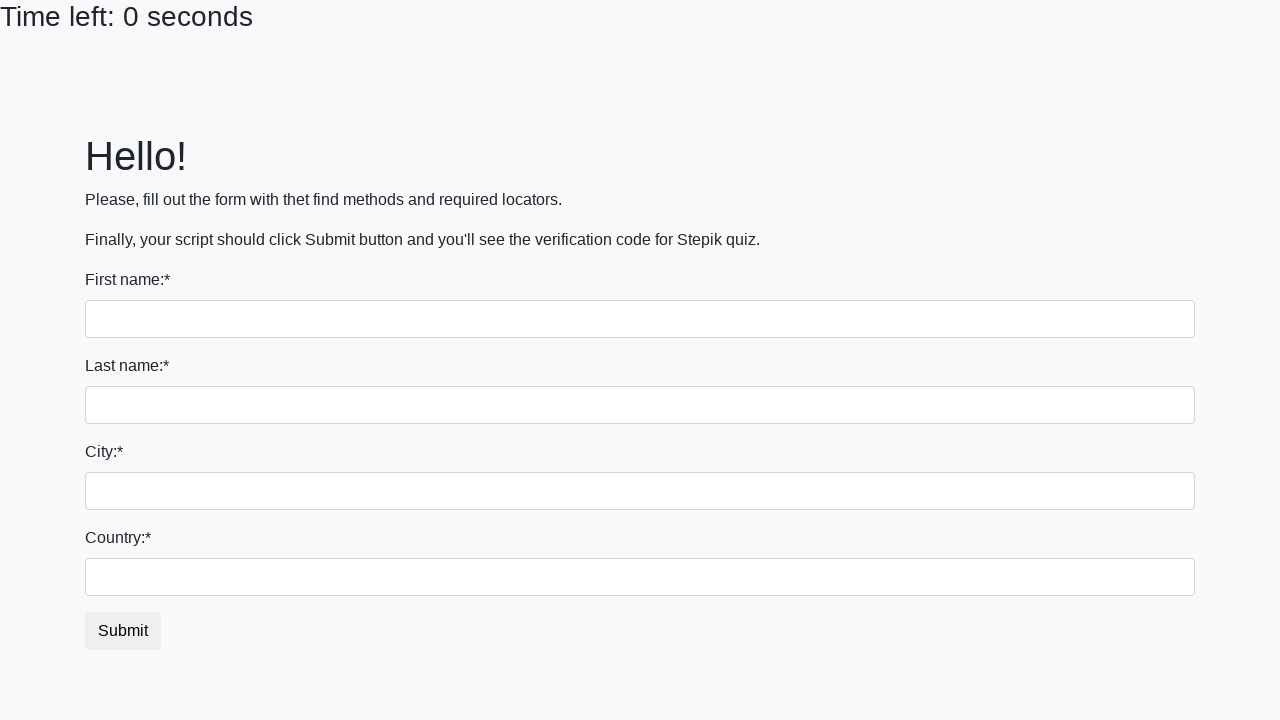